Tests a loading images demo page by waiting for all images to load and verifying that at least 3 images are present on the page.

Starting URL: https://bonigarcia.dev/selenium-webdriver-java/loading-images.html

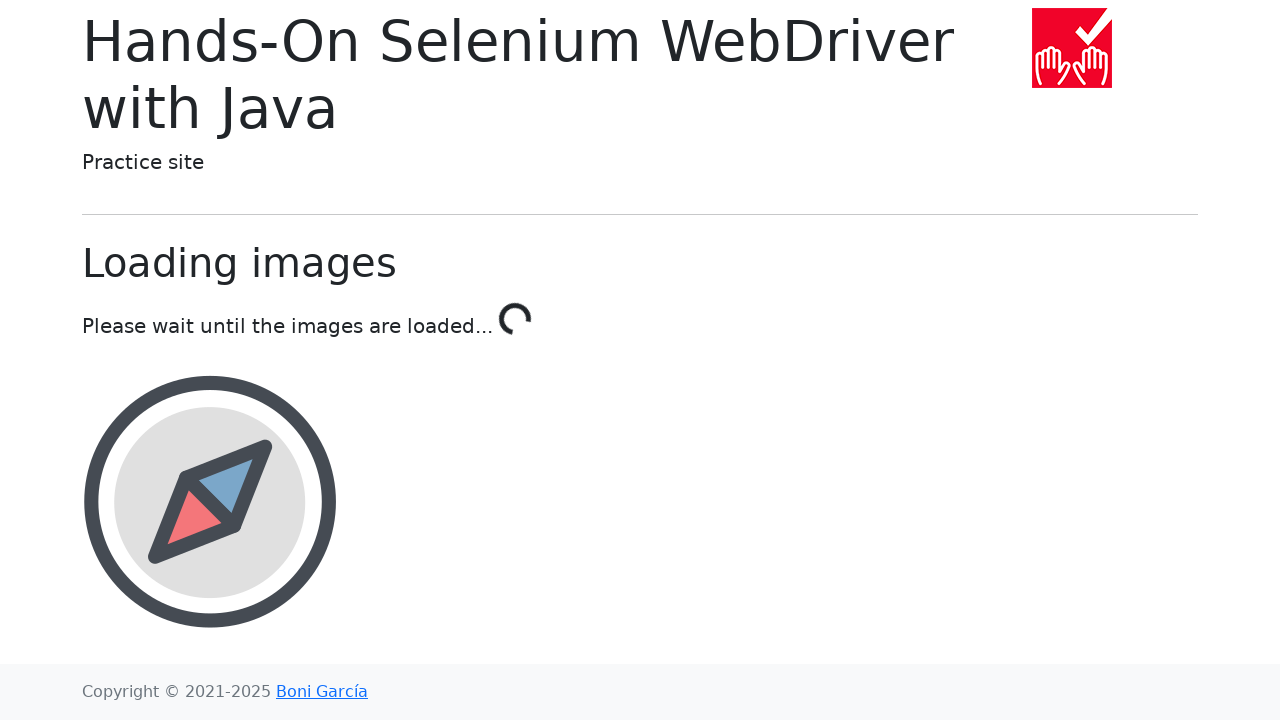

Waited for img elements to be attached to the DOM
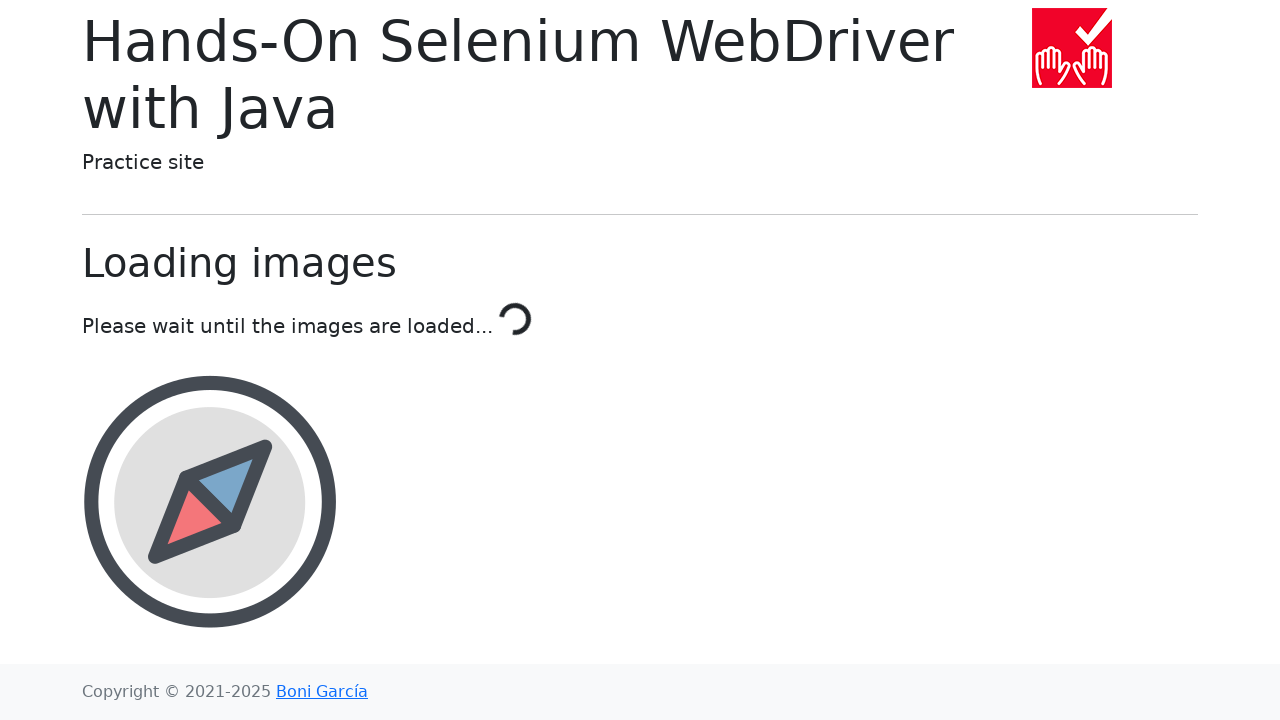

Waited 2000ms for lazy-loaded images to load
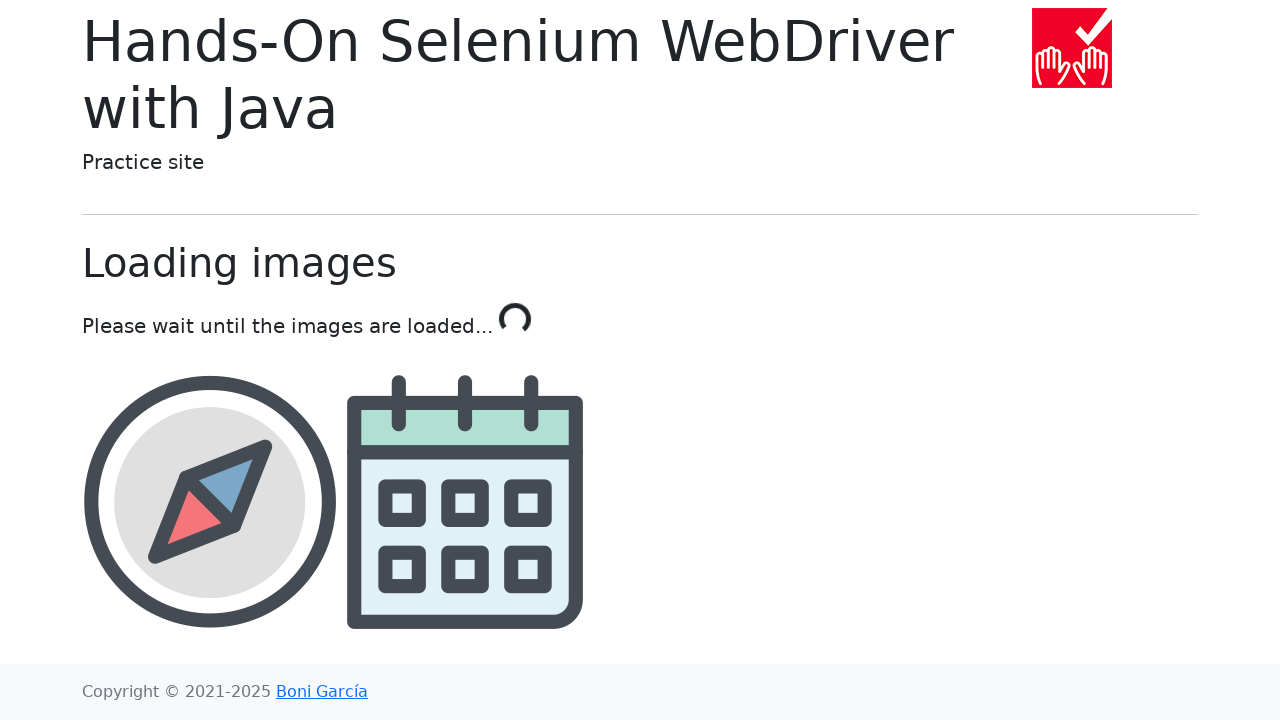

Located all img elements on the page
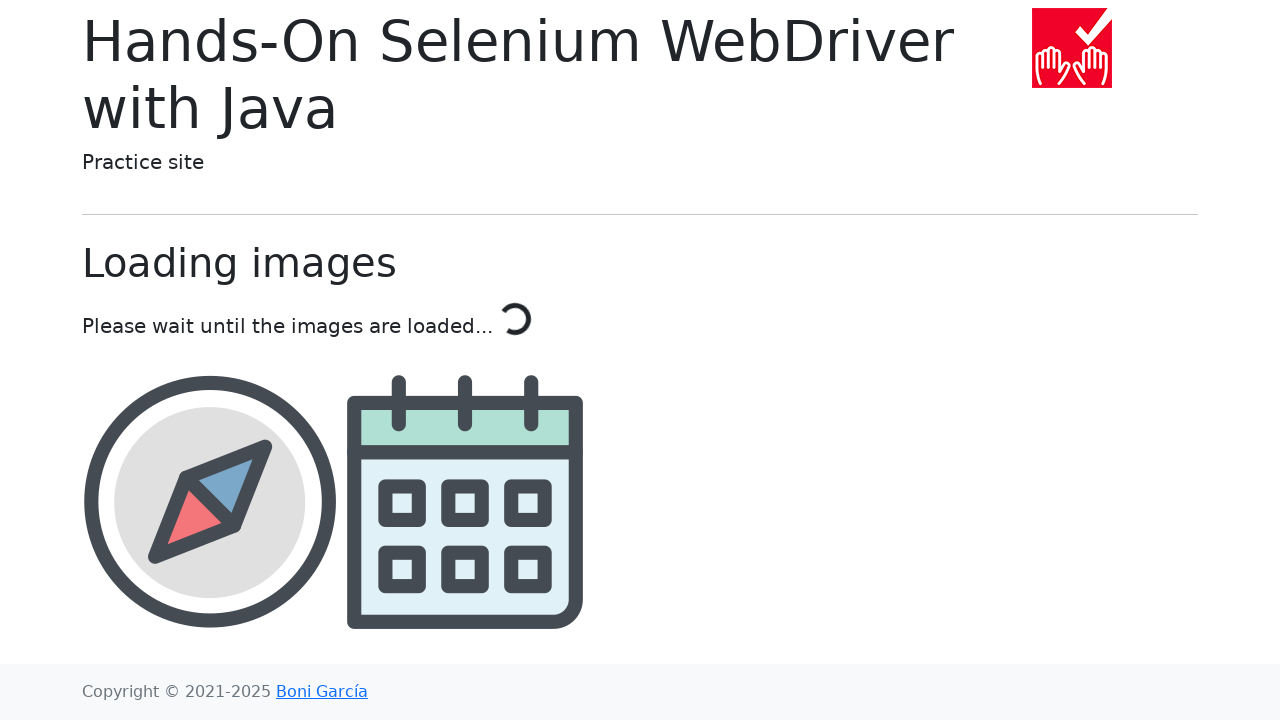

Counted 3 images on the page
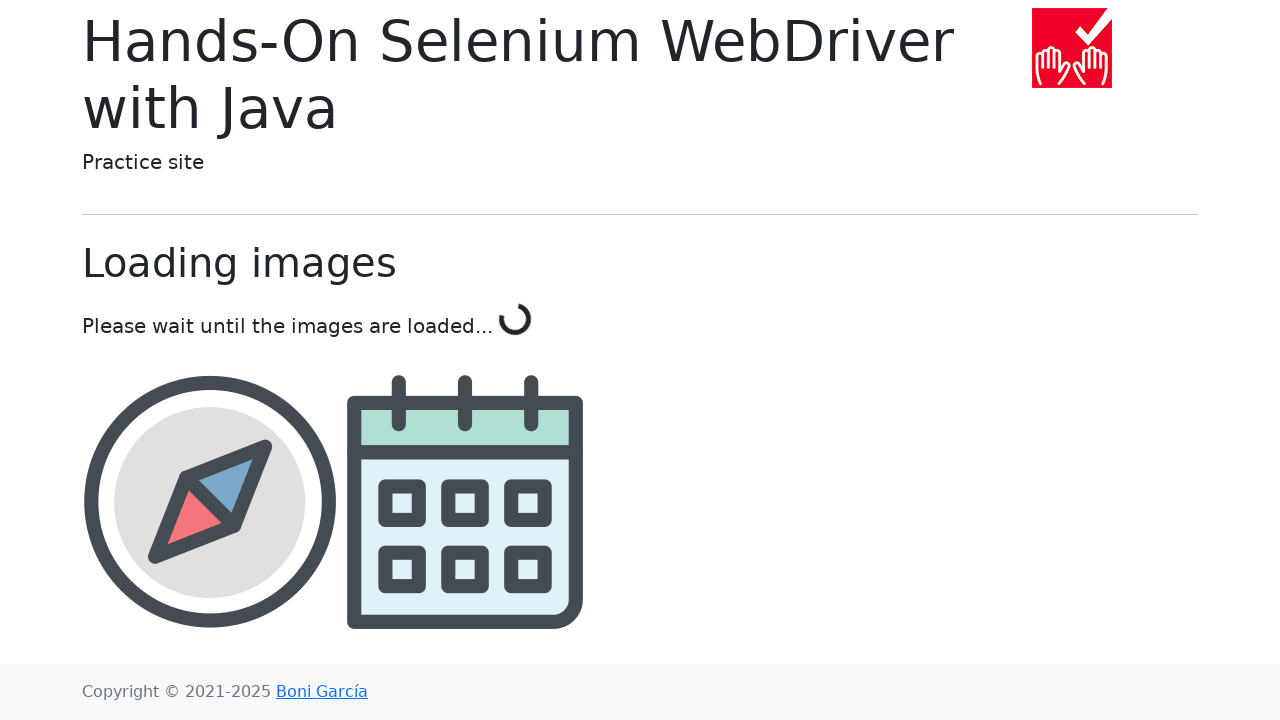

Verified that at least 3 images are present (found 3)
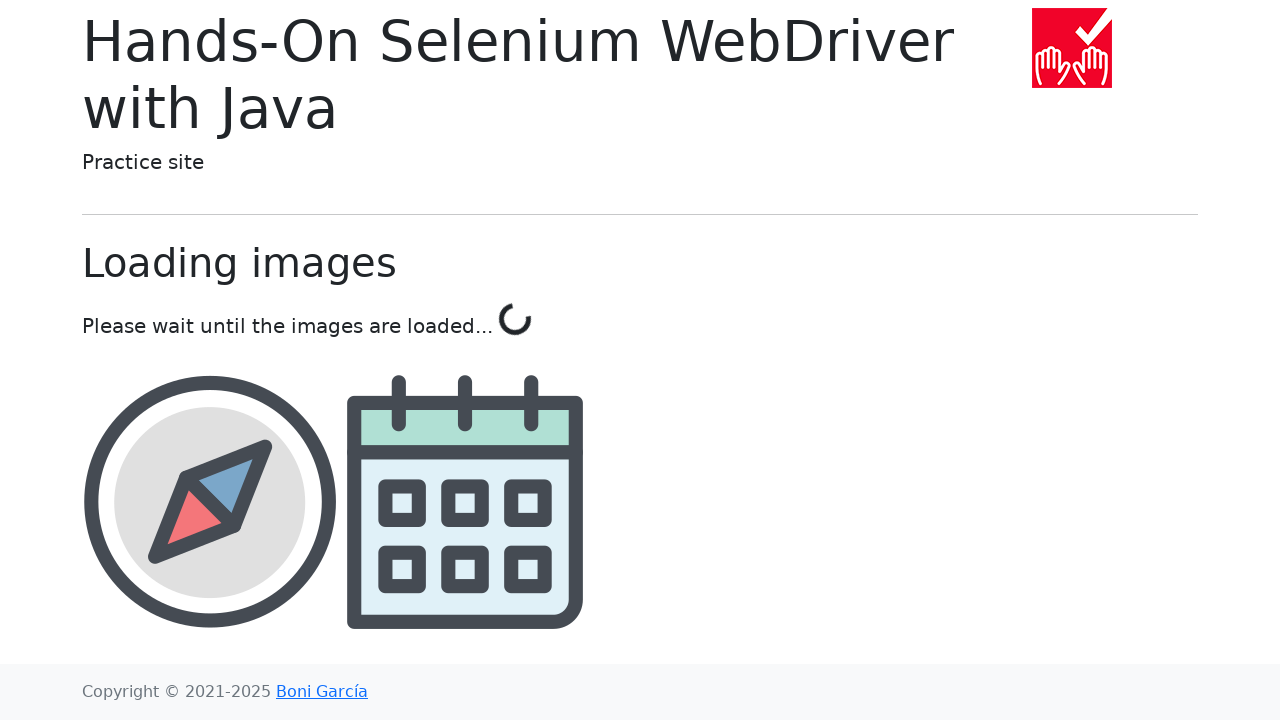

Retrieved src attribute from third image: img/calendar.png
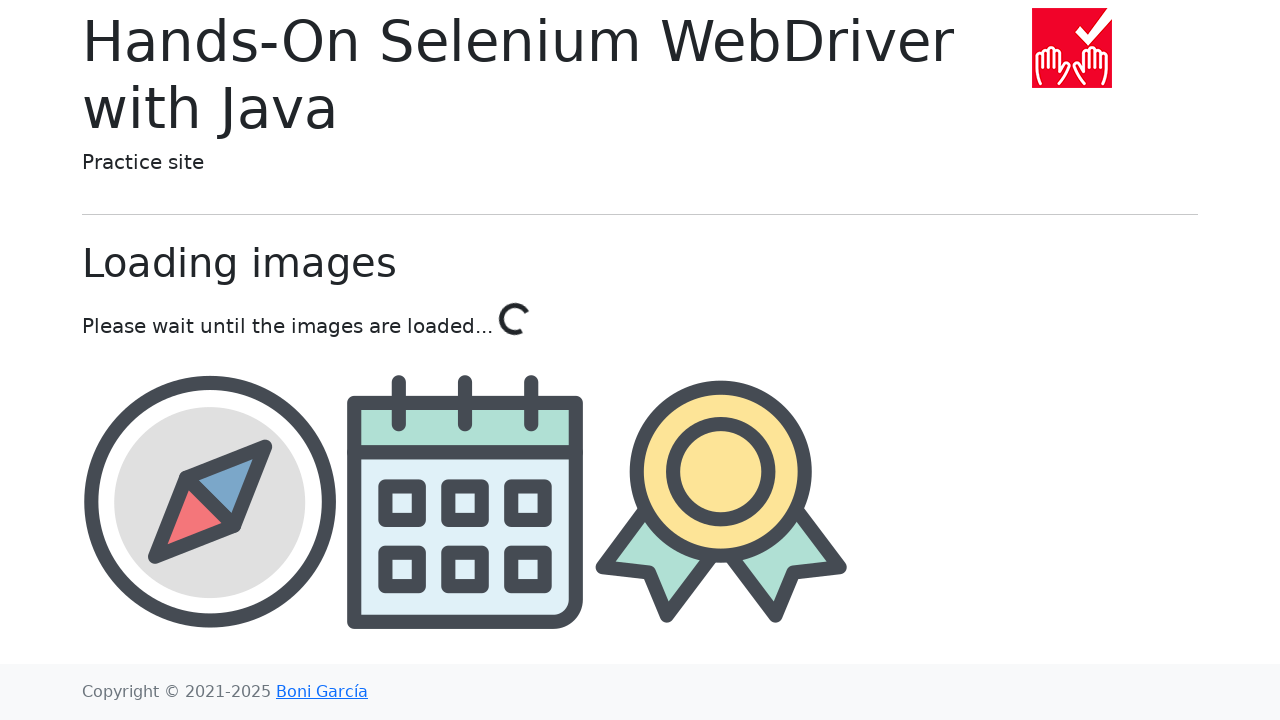

Verified that third image has a valid src attribute
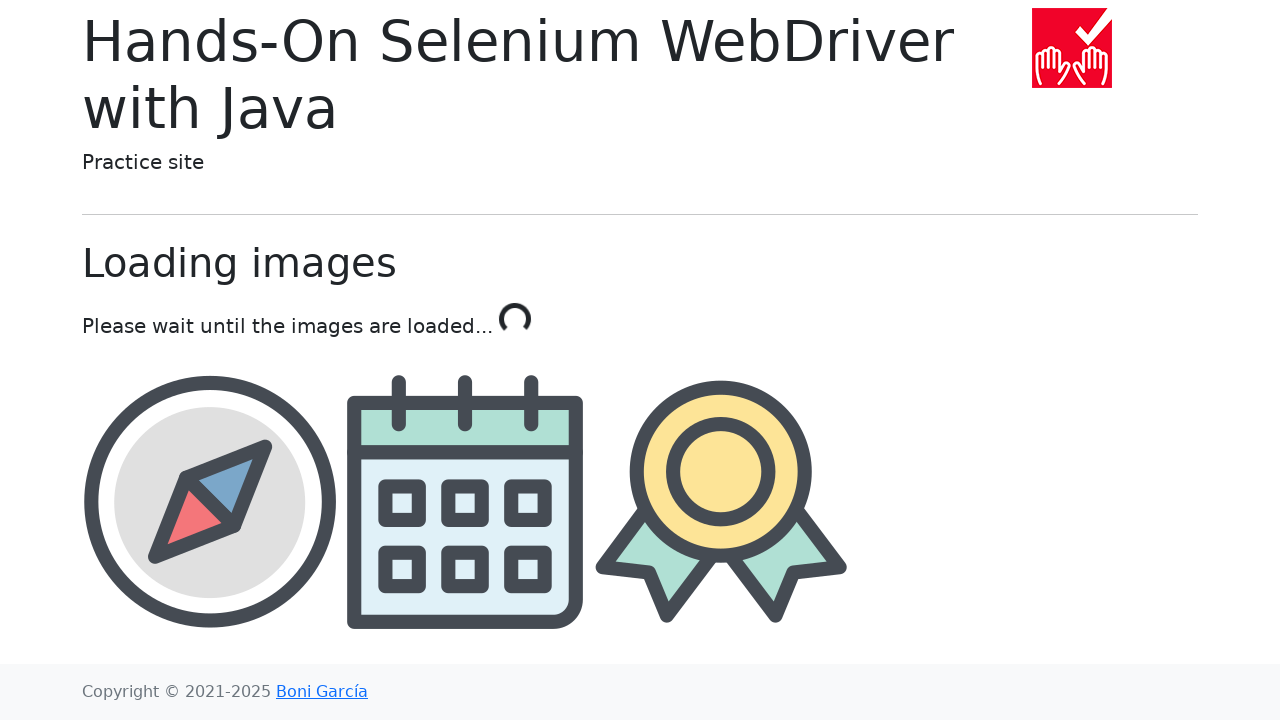

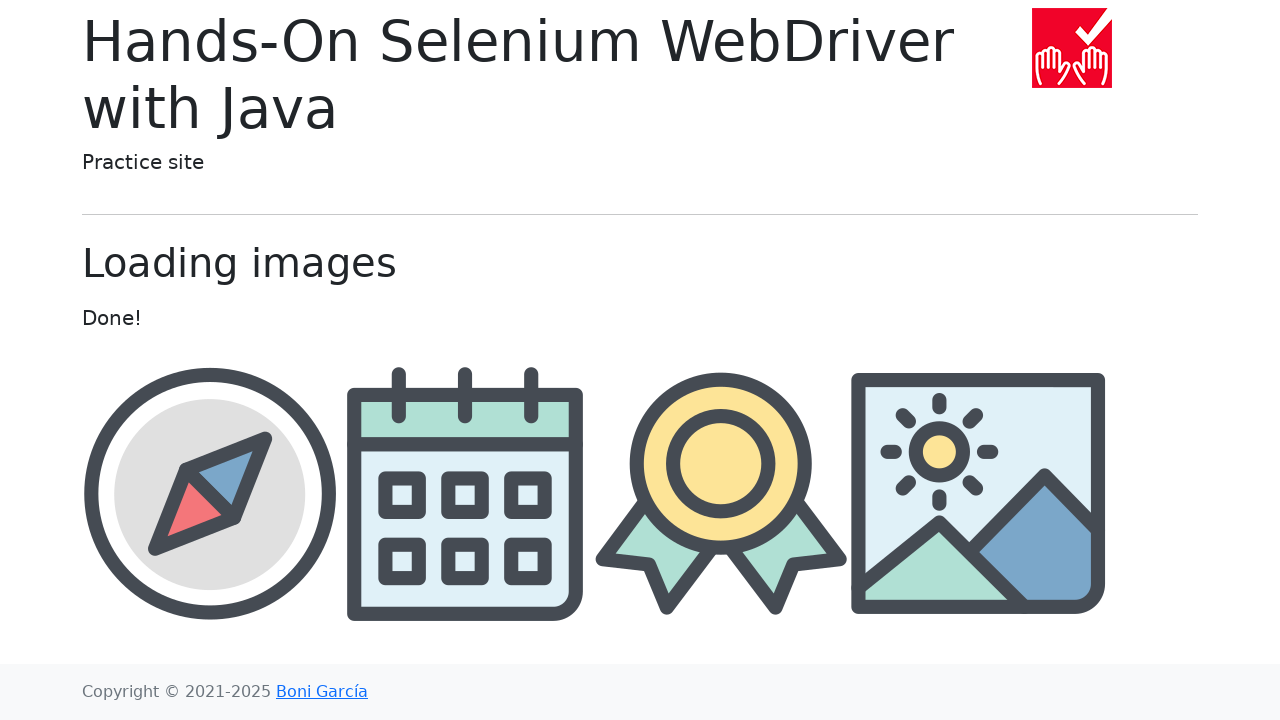